Tests multi-select dropdown functionality on W3Schools by switching to an iframe, selecting multiple options using different selection methods (by index, value, and visible text), and verifying the selections.

Starting URL: https://www.w3schools.com/tags/tryit.asp?filename=tryhtml_select_multiple

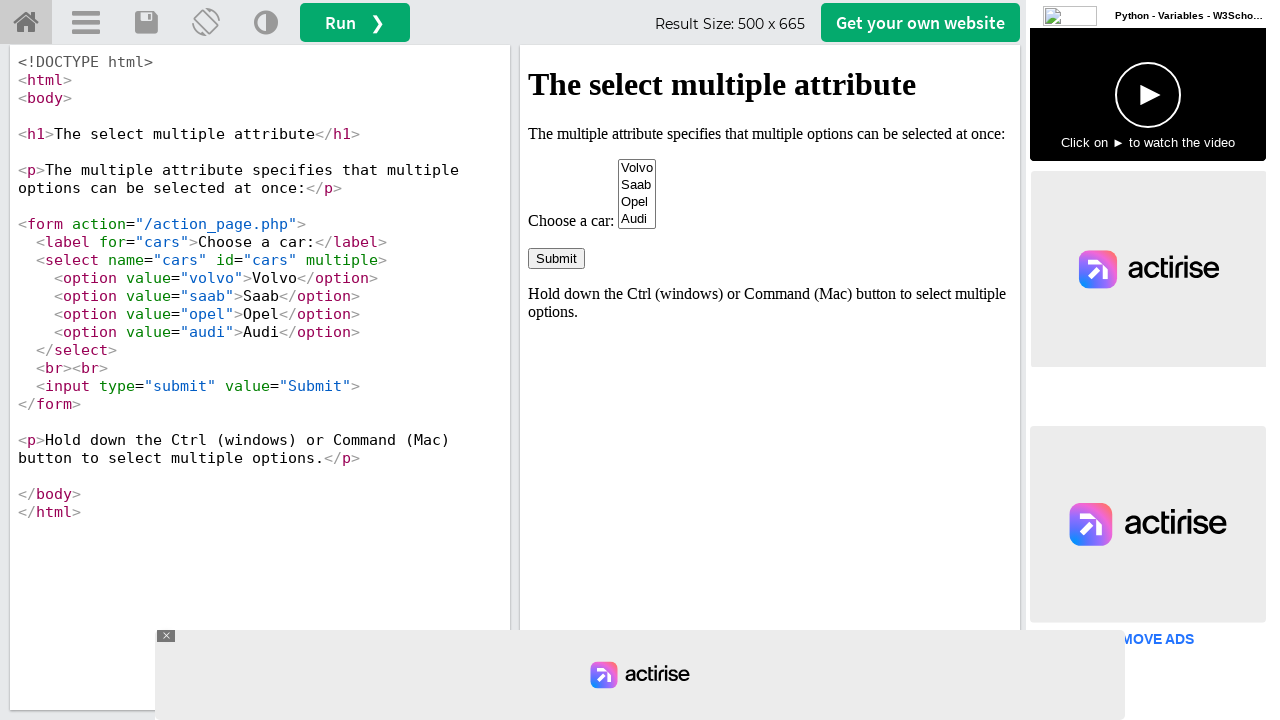

Set viewport size to 1920x1080
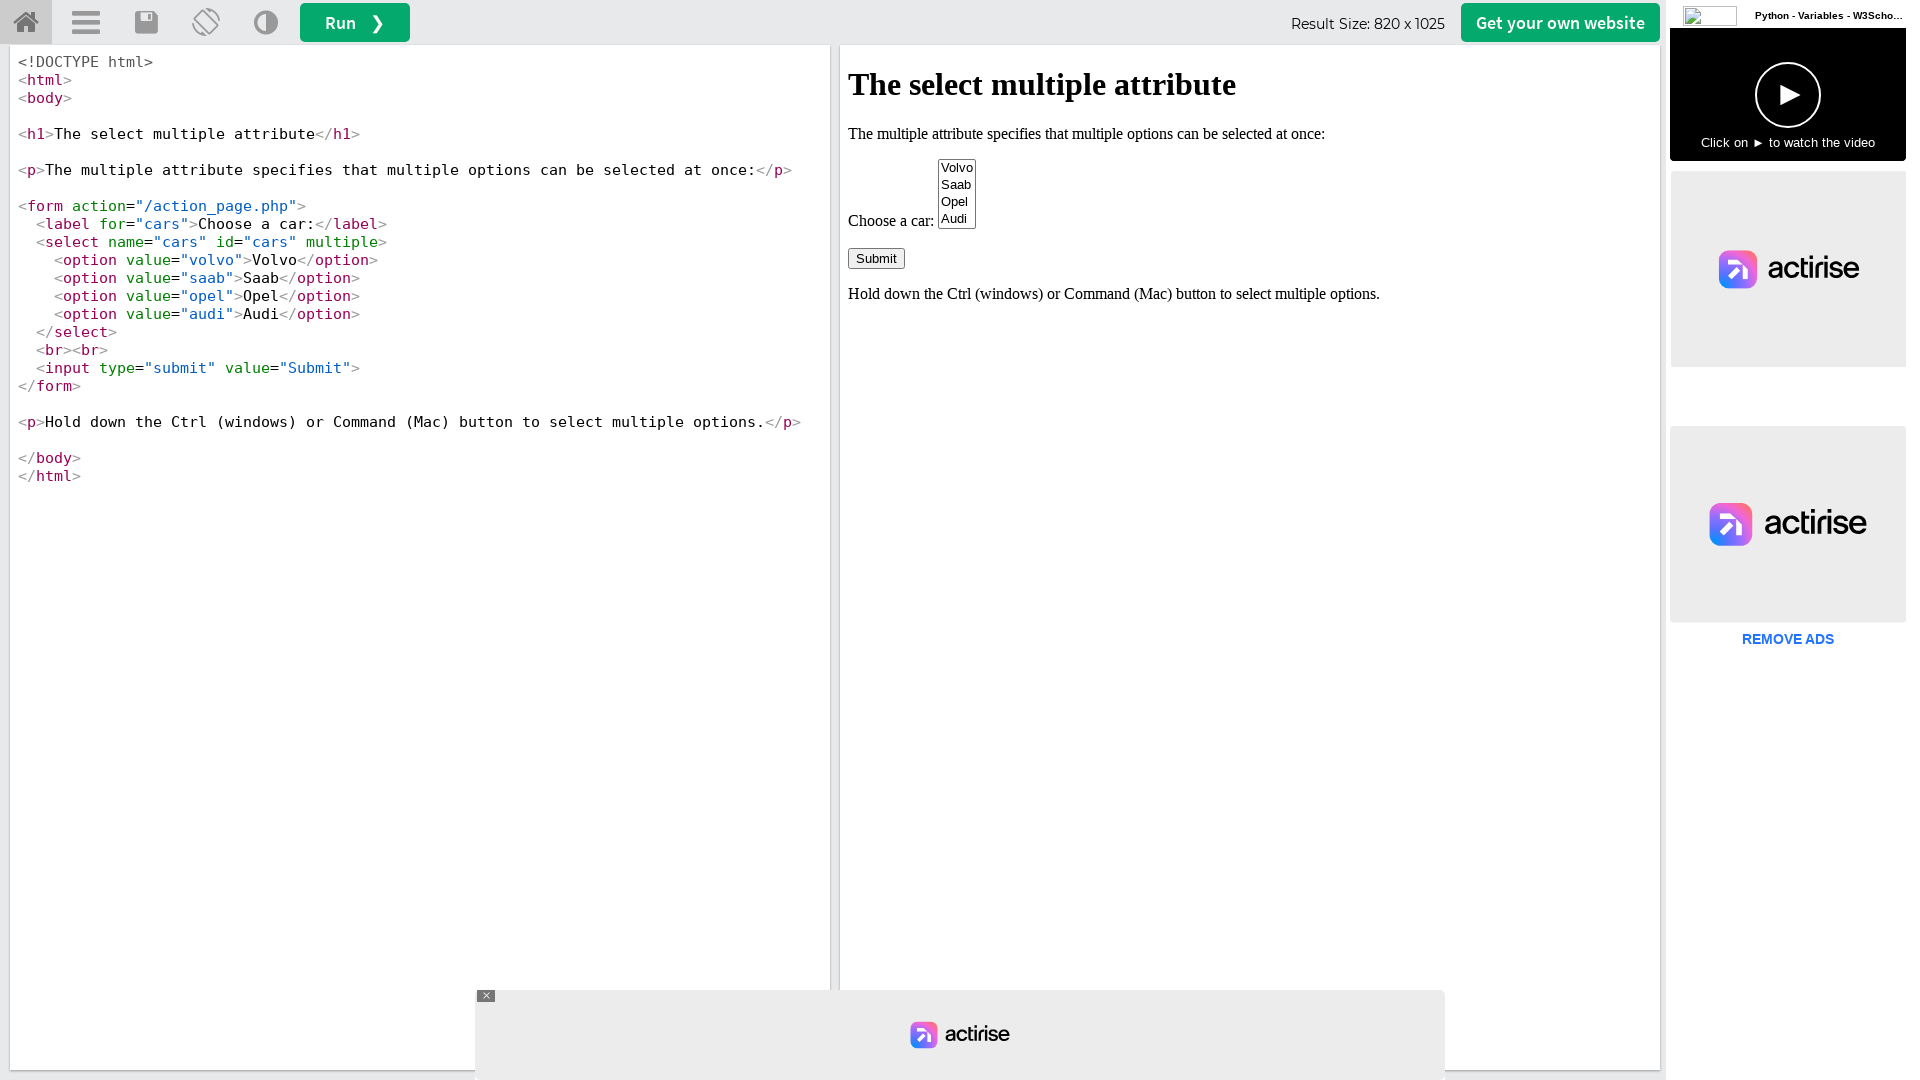

Located iframe with id 'iframeResult'
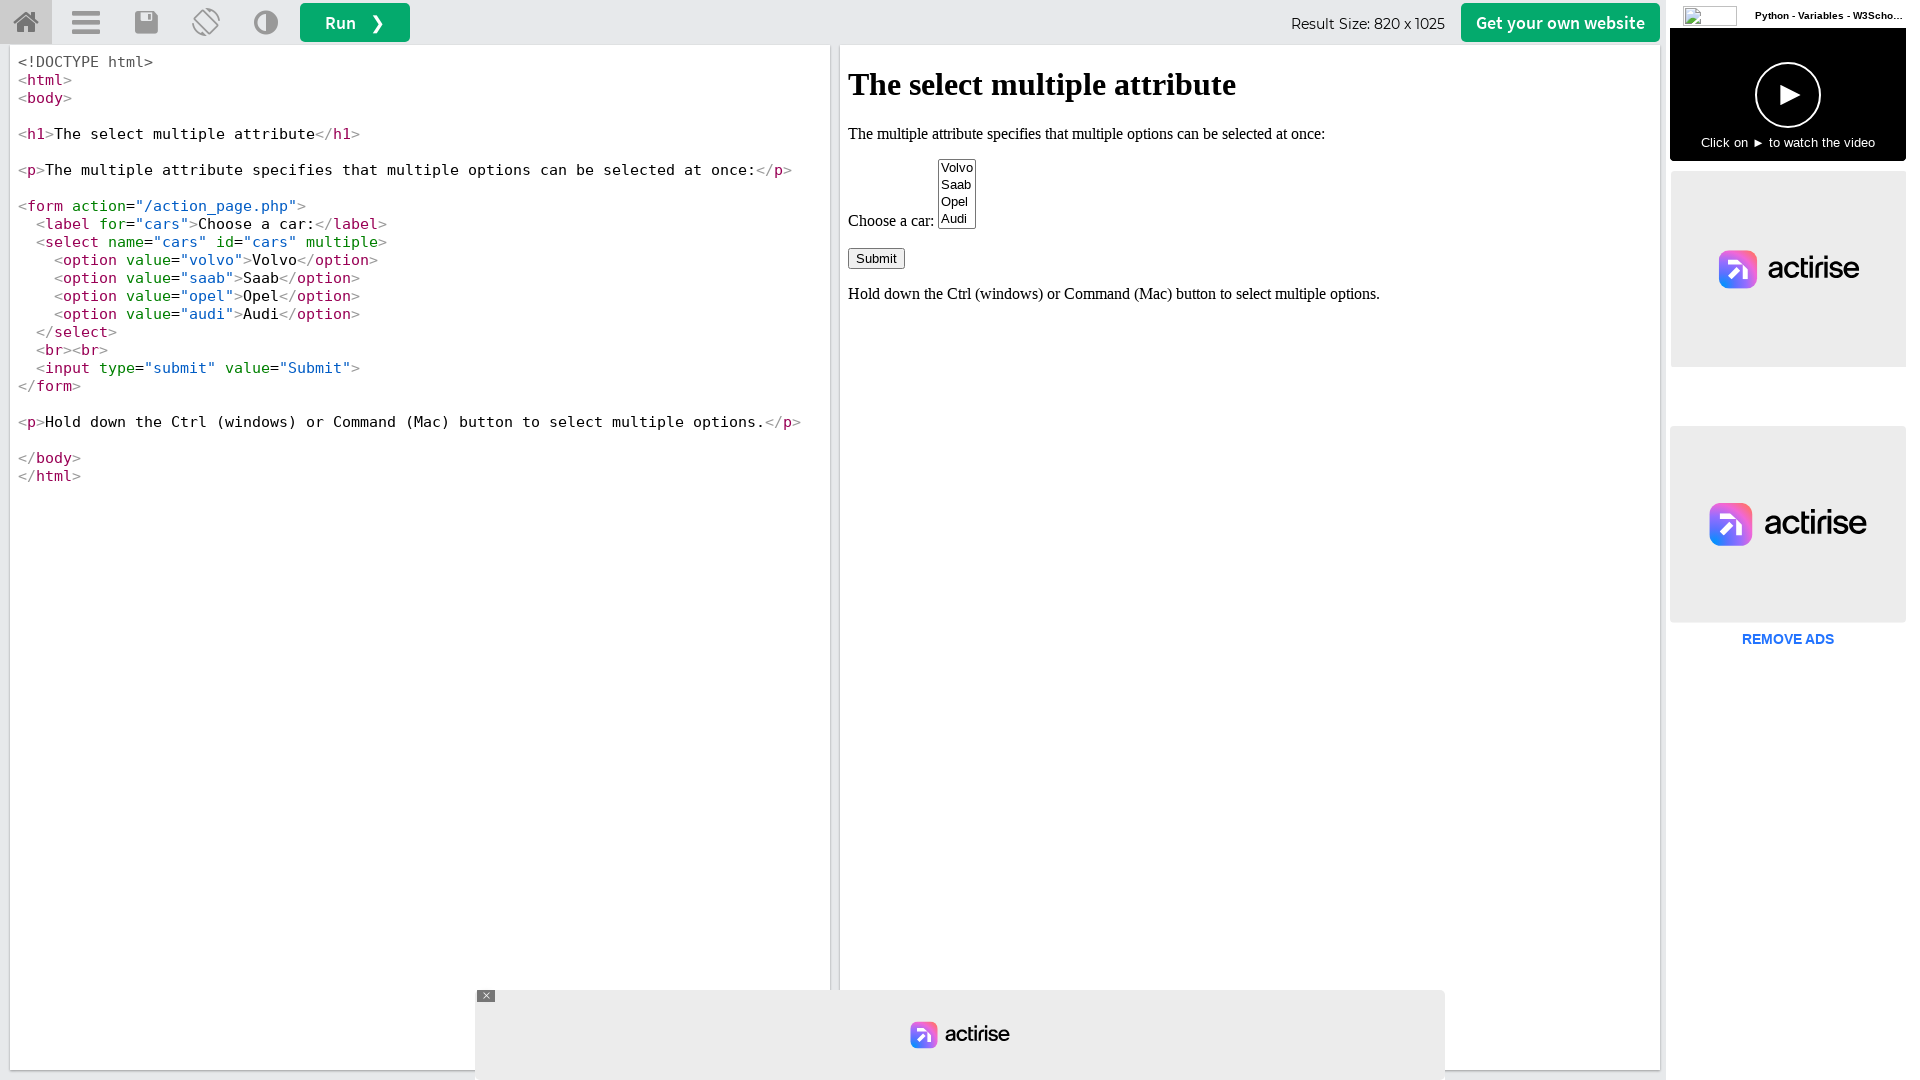

Located multi-select dropdown with name 'cars'
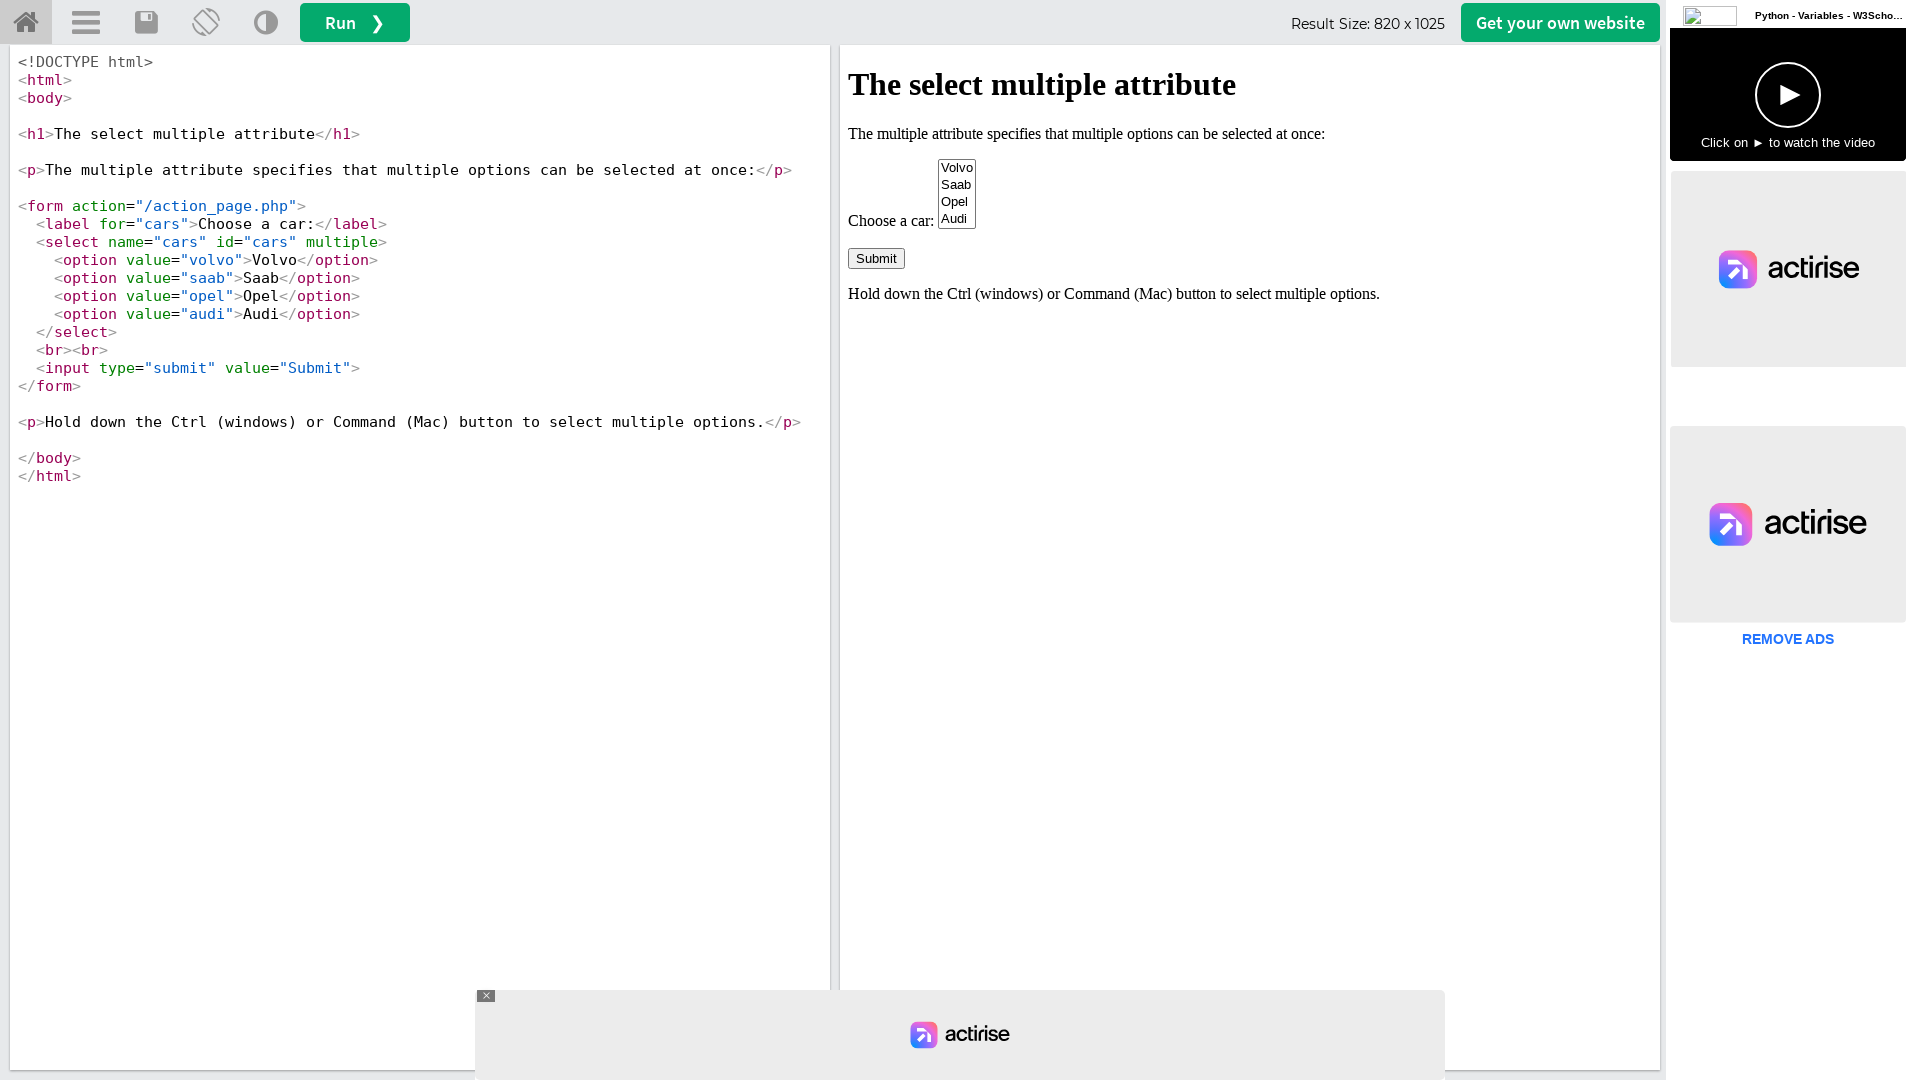

Selected first option (Volvo) by index on #iframeResult >> internal:control=enter-frame >> select[name='cars']
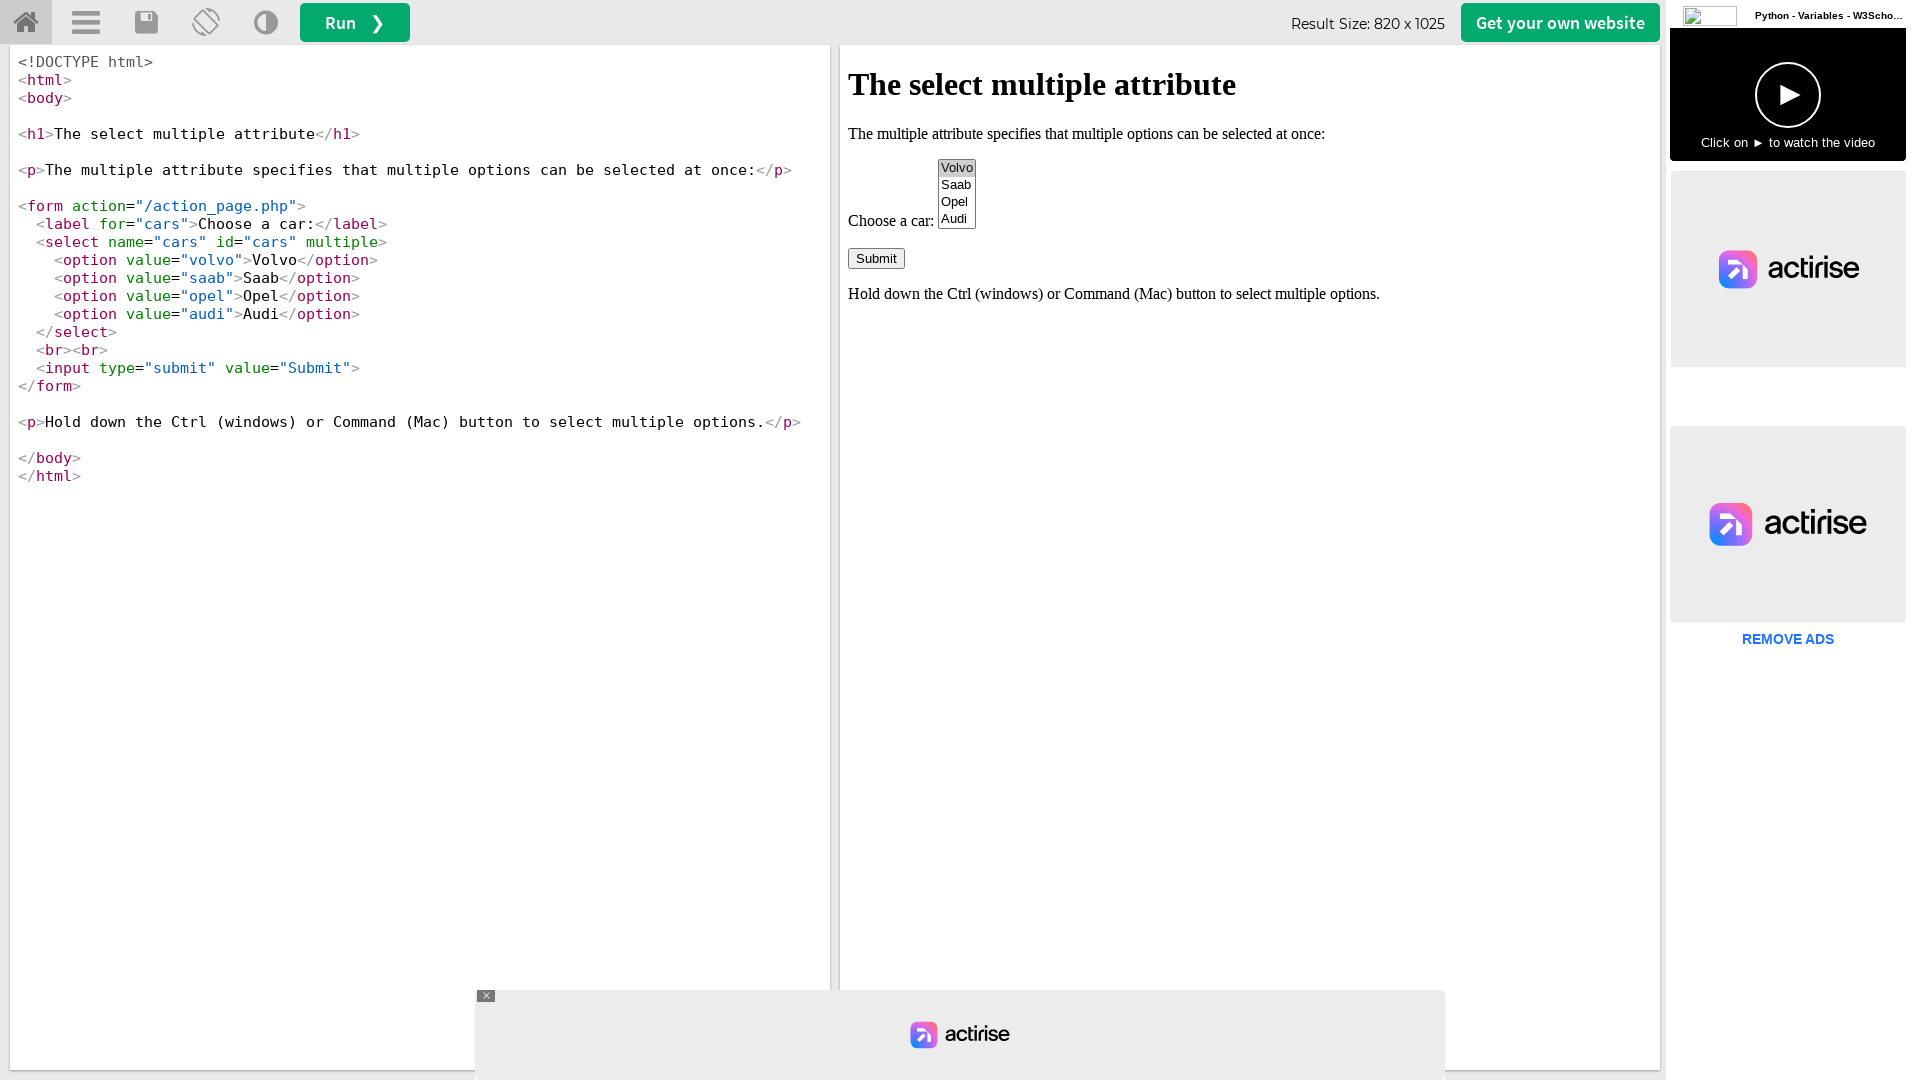

Selected Opel option by value on #iframeResult >> internal:control=enter-frame >> select[name='cars']
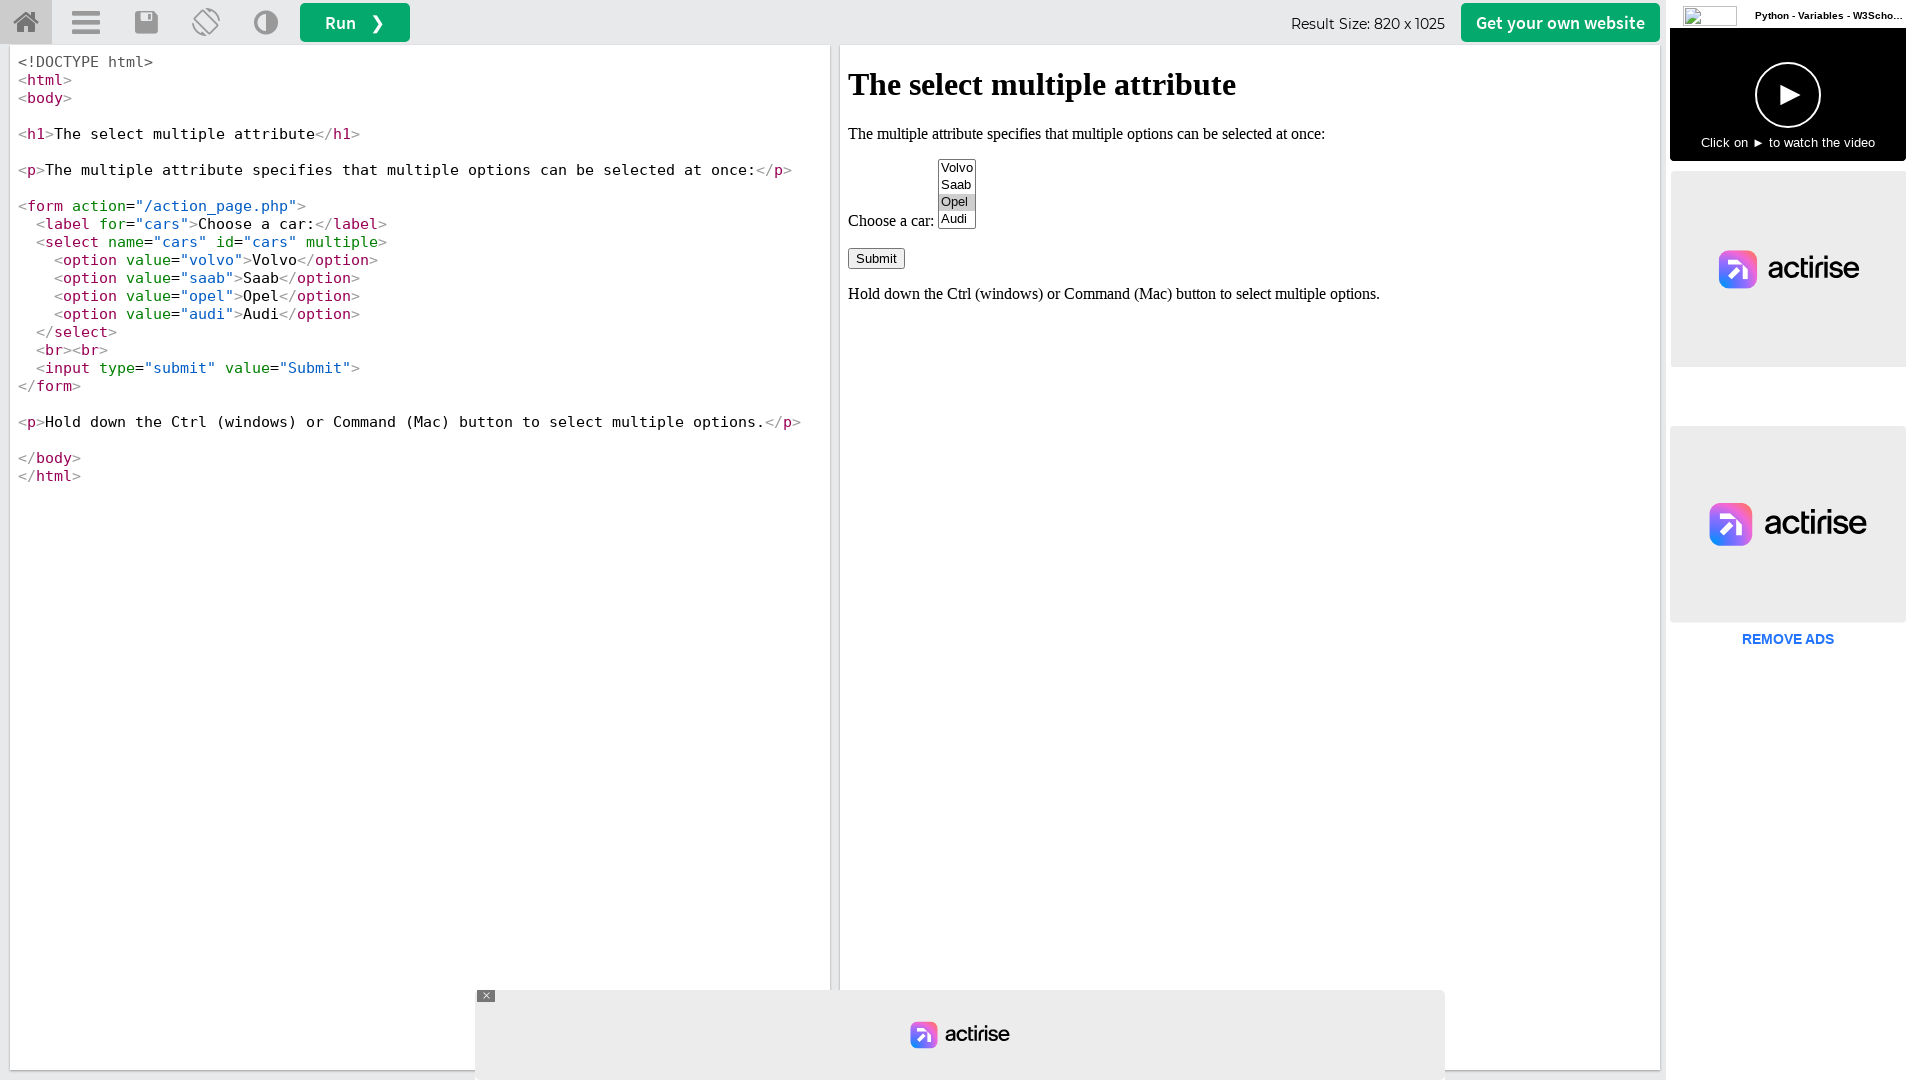

Selected Audi option by visible text on #iframeResult >> internal:control=enter-frame >> select[name='cars']
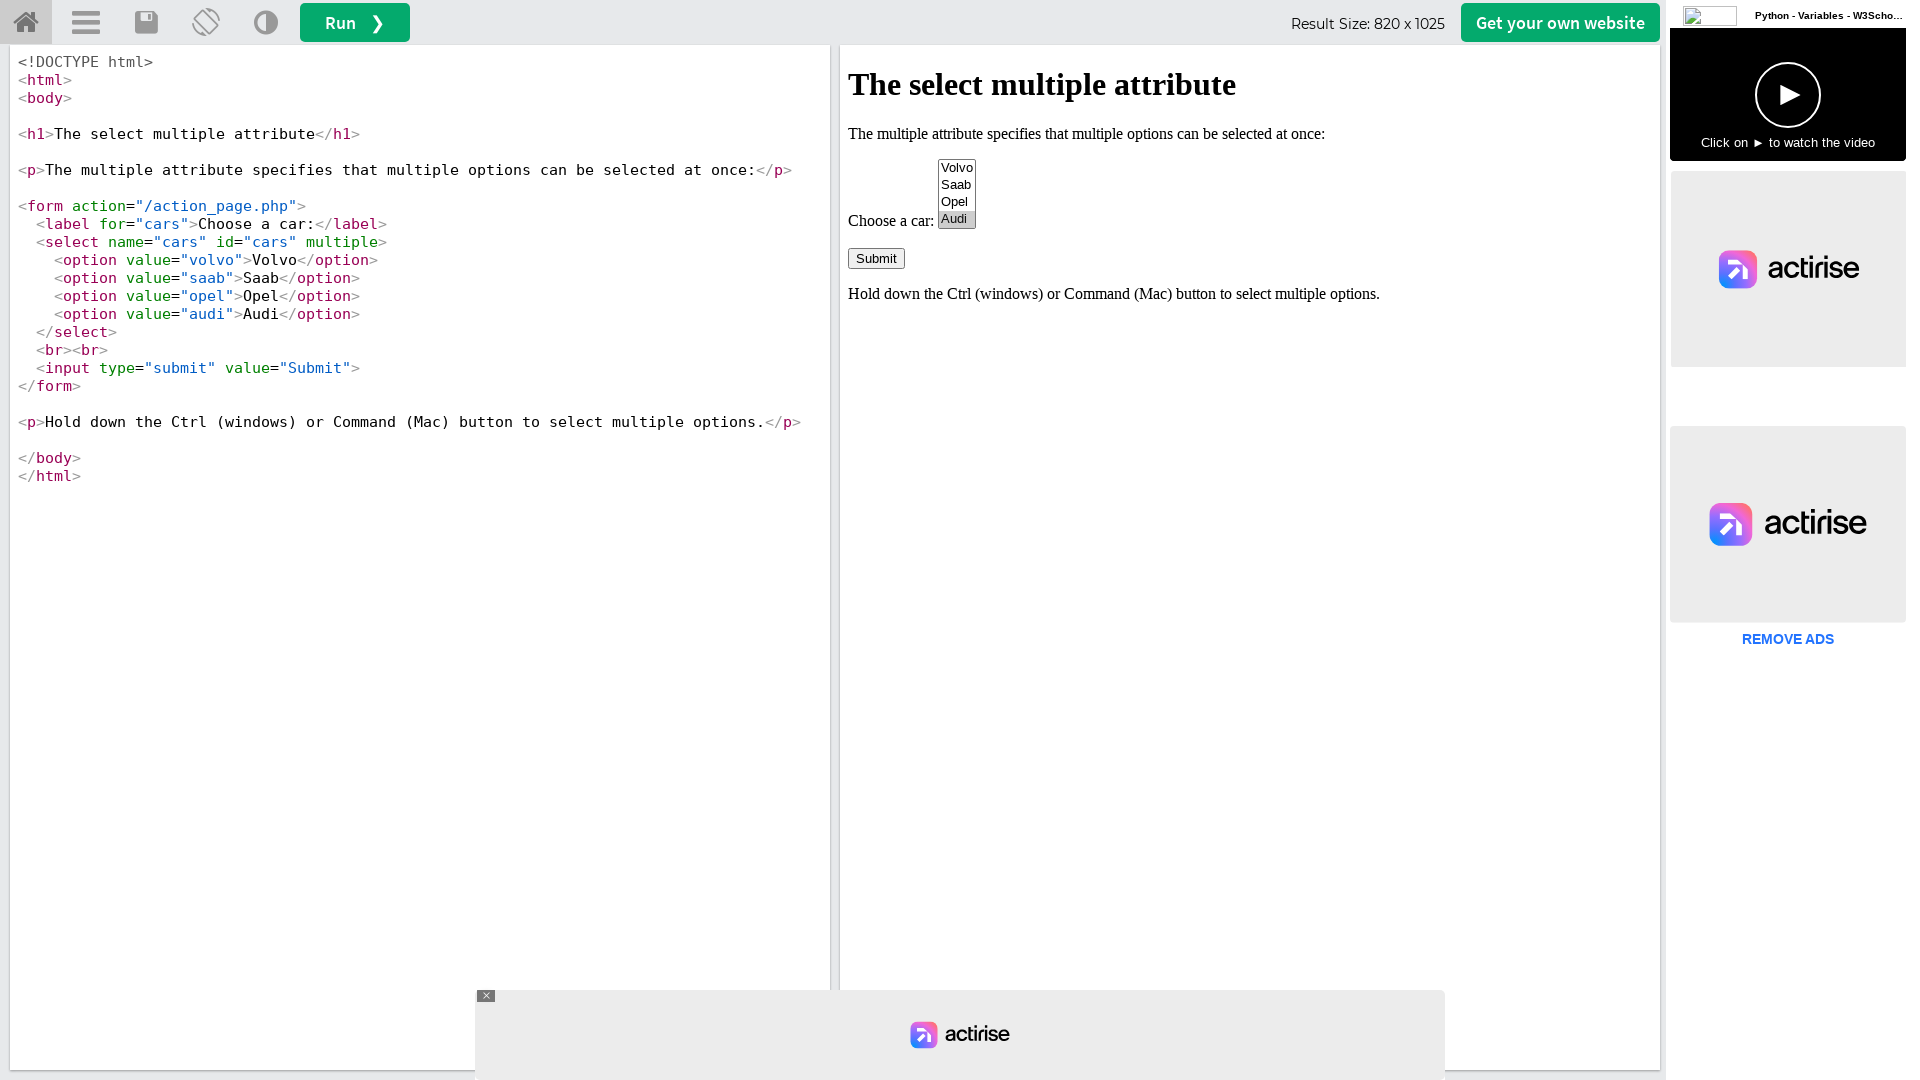

Waited 1 second for selections to be visible
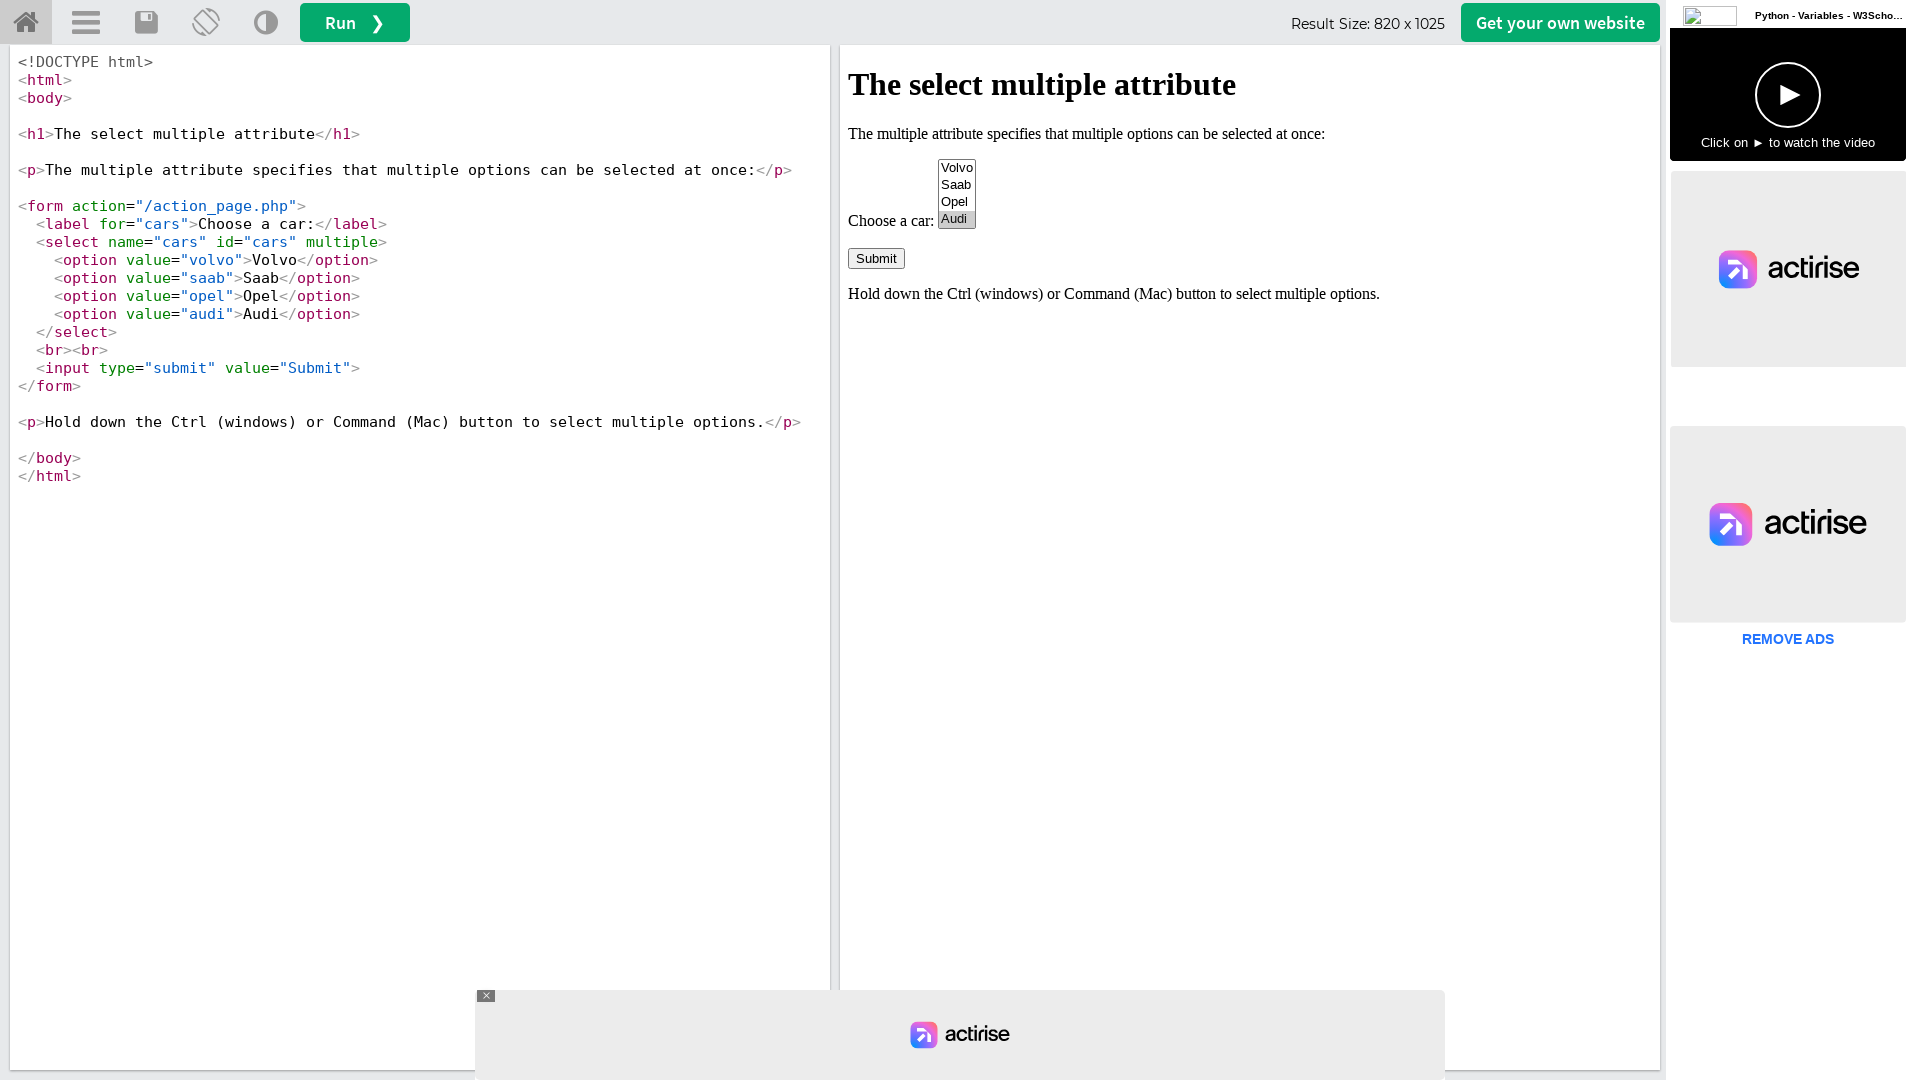

Verified multi-select dropdown is ready
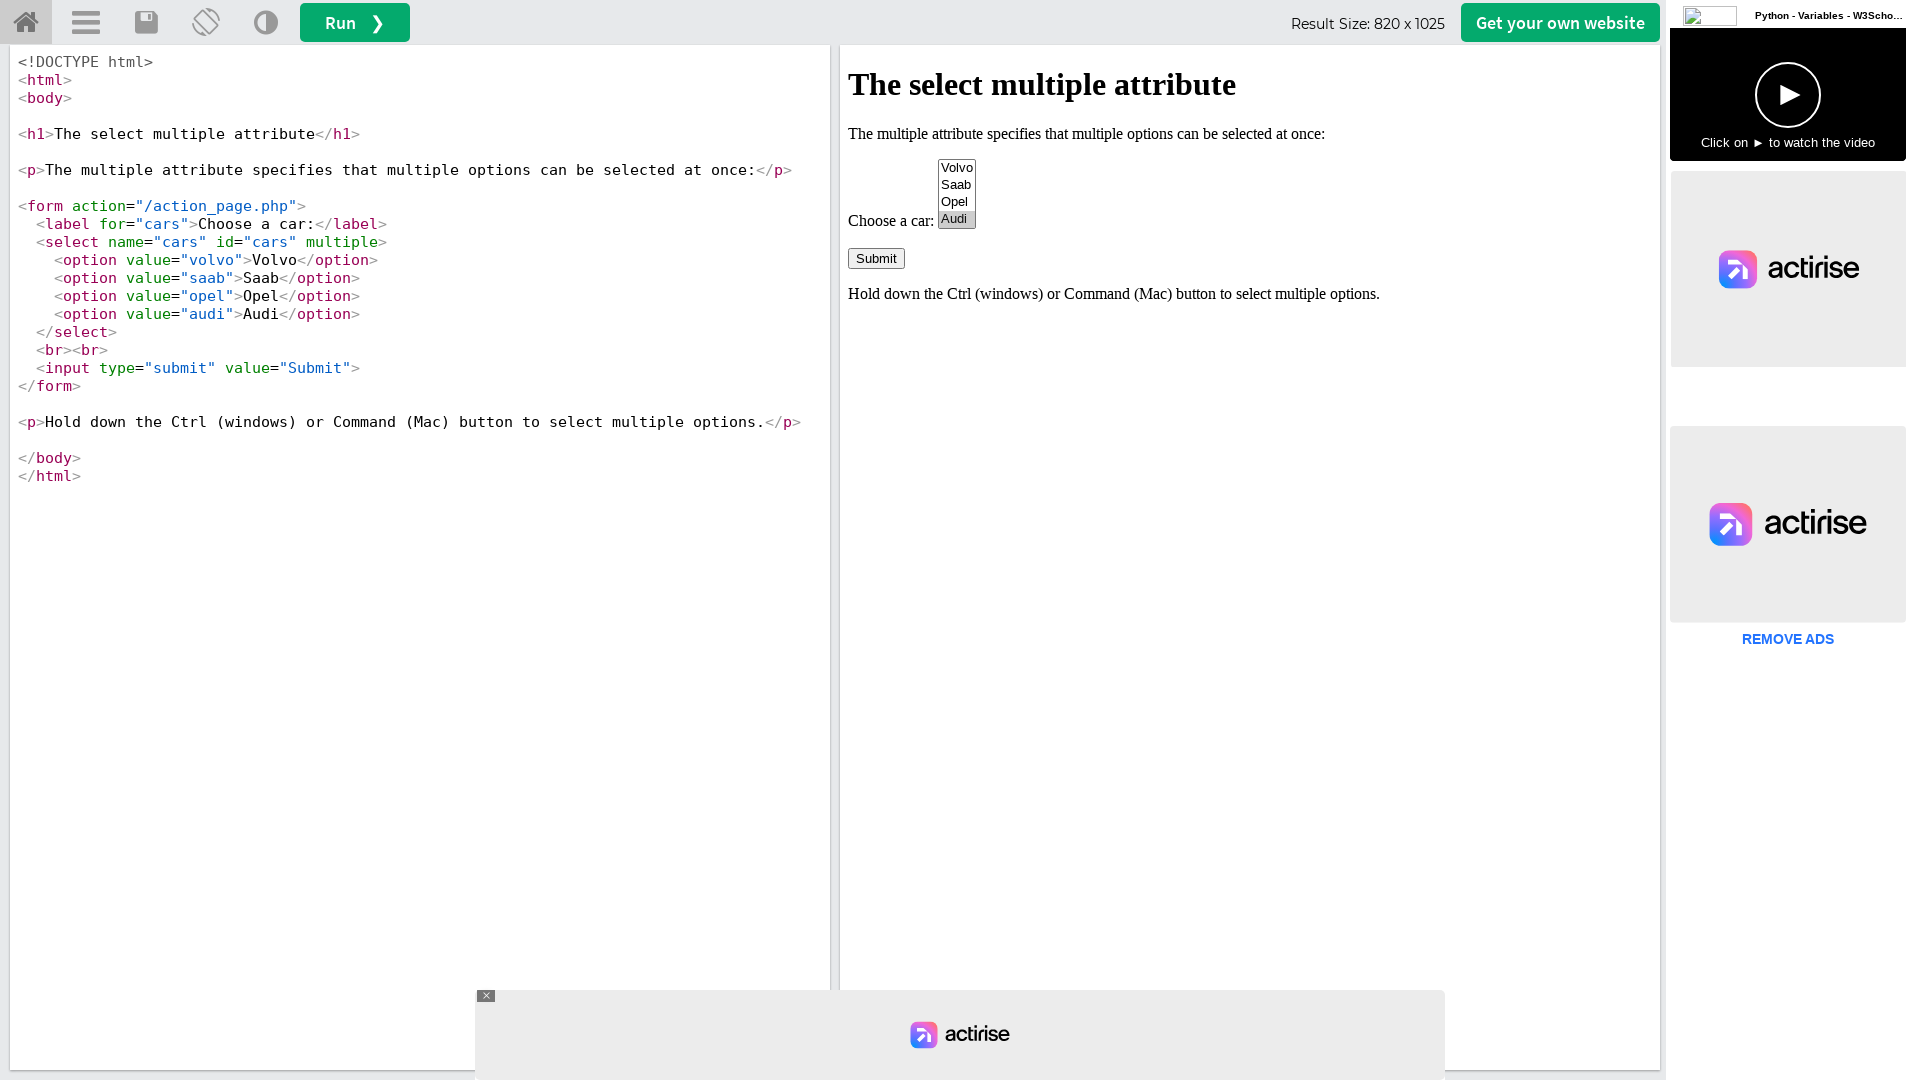

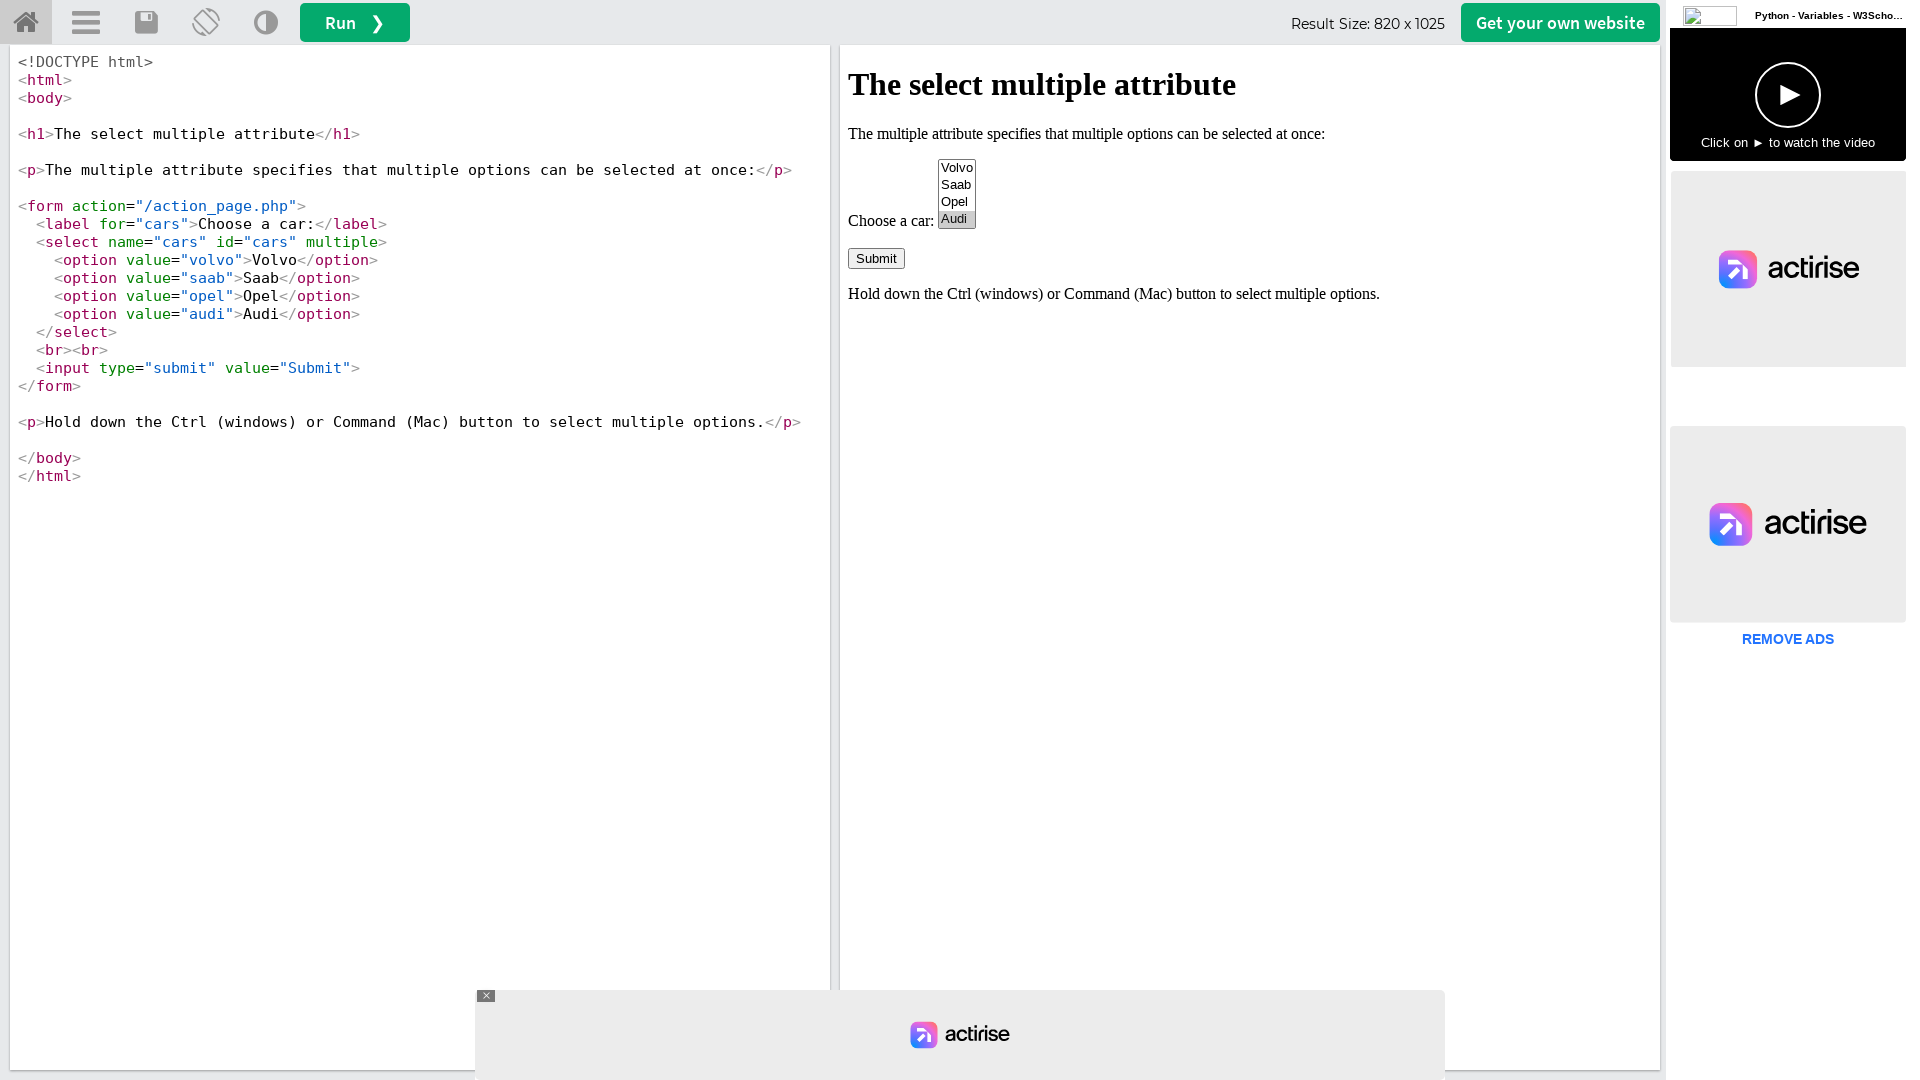